Tests AJAX functionality by clicking a button and waiting for dynamically loaded content to appear on the page.

Starting URL: http://uitestingplayground.com/ajax

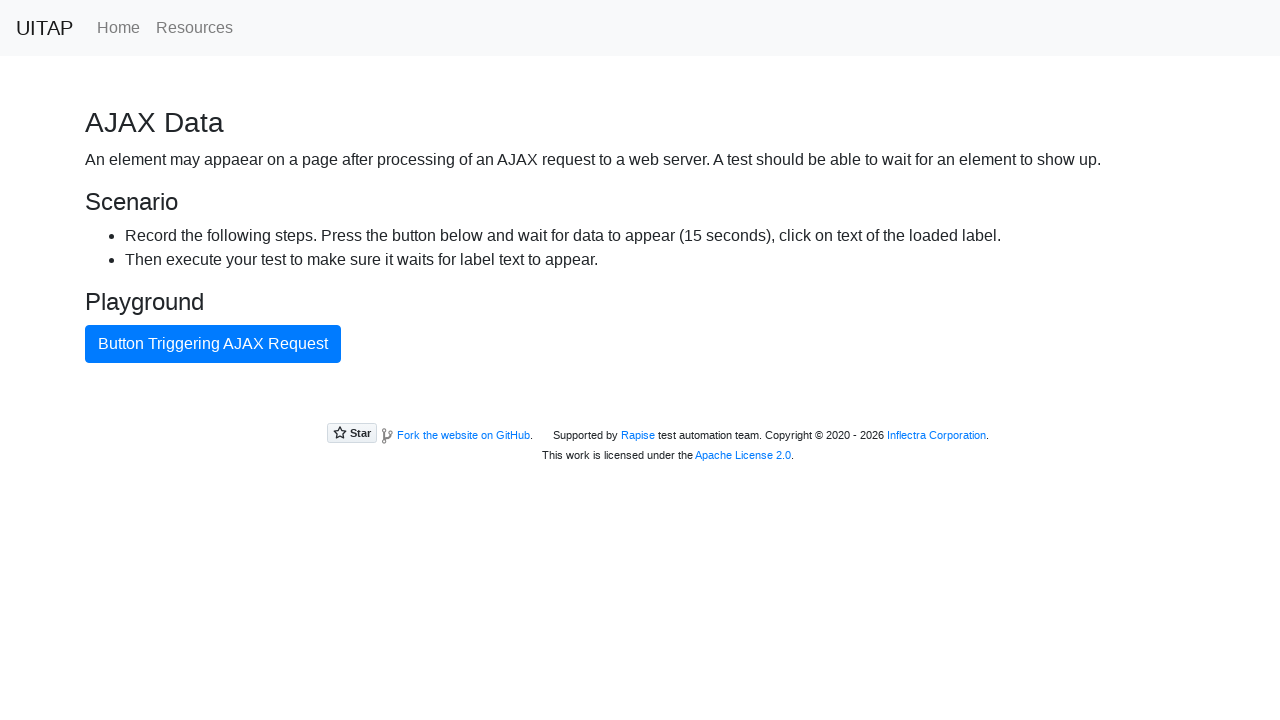

Clicked AJAX button to trigger async content loading at (213, 344) on #ajaxButton
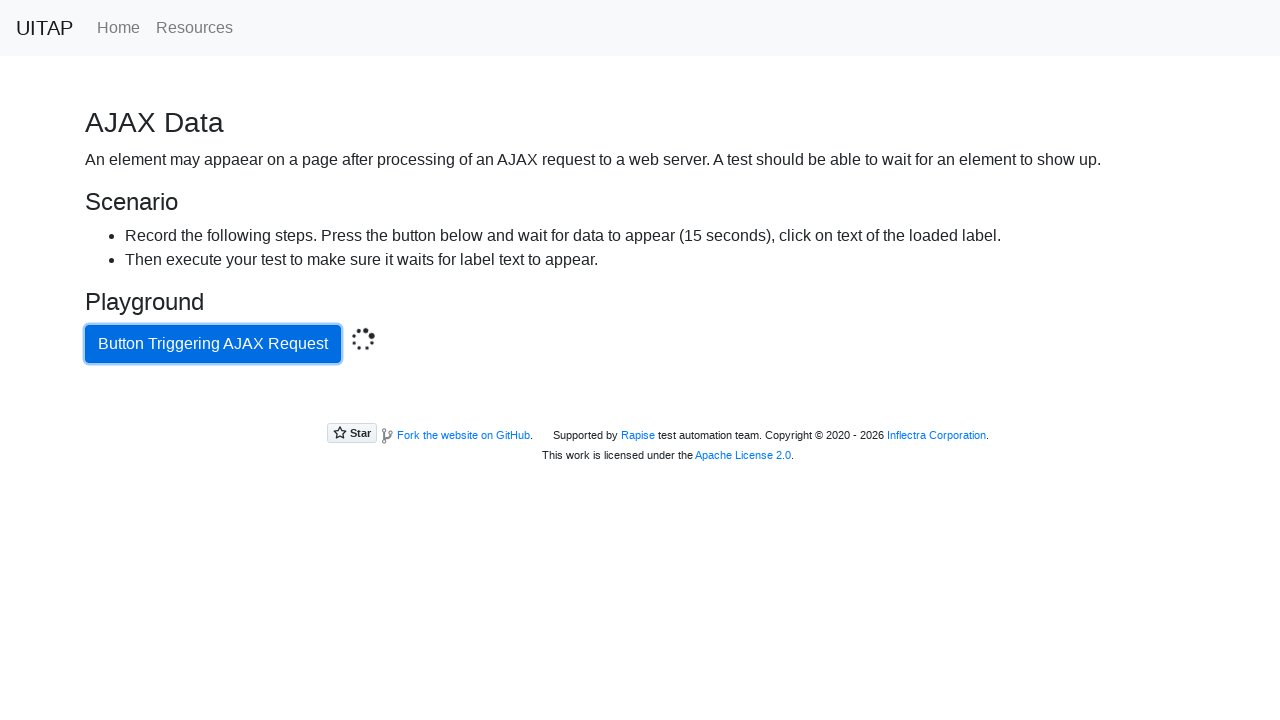

Success message appeared after AJAX completed
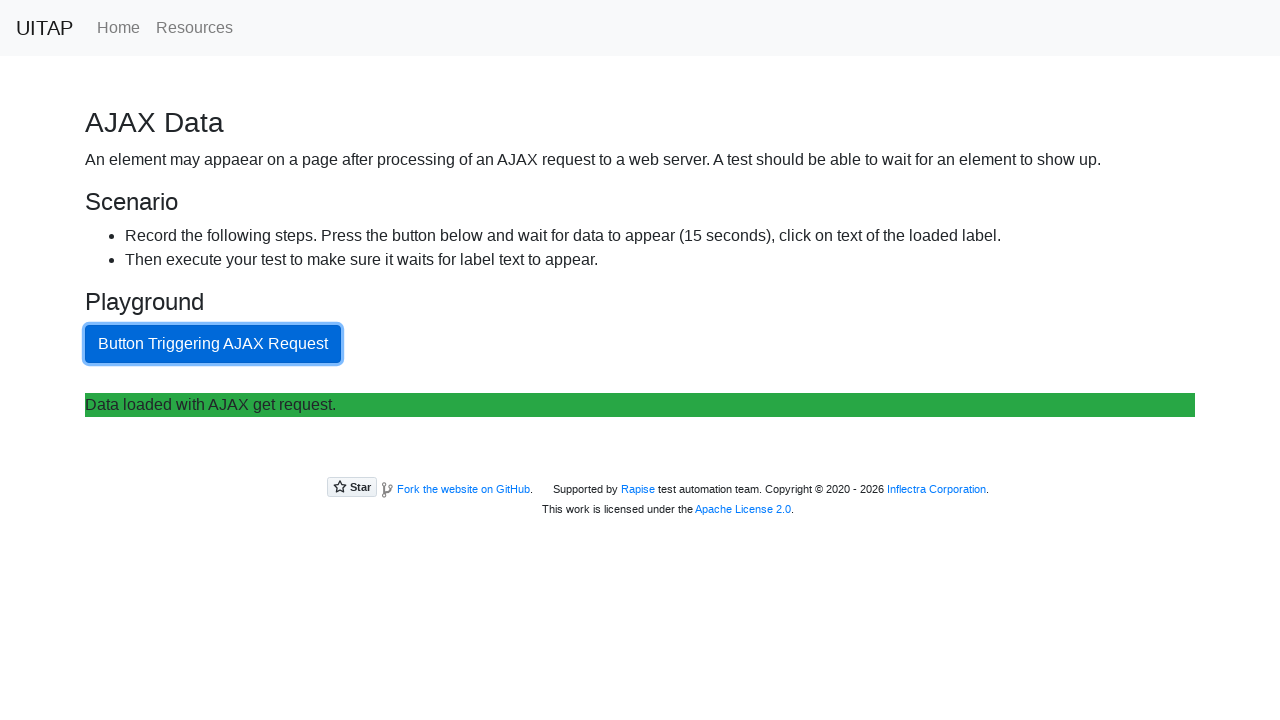

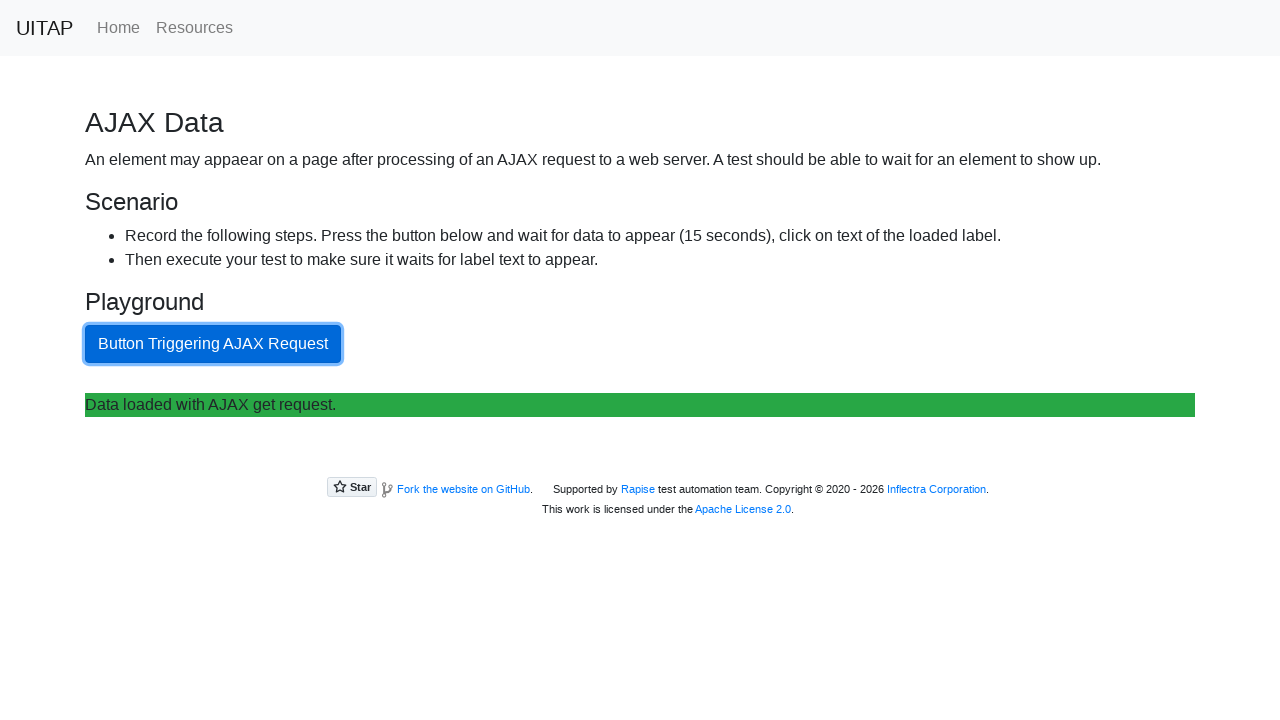